Tests browser alert handling by clicking a button that triggers a JavaScript alert, then accepting the alert dialog.

Starting URL: https://demoqa.com/alerts

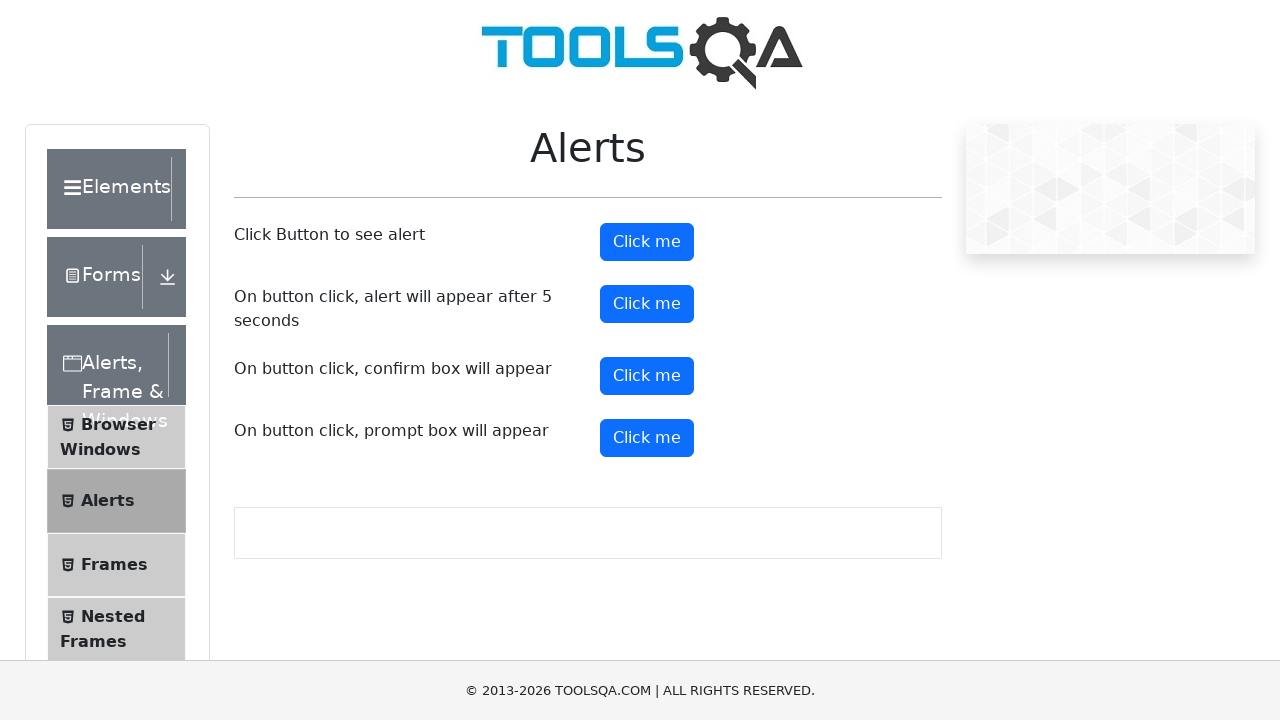

Registered dialog handler to accept alerts
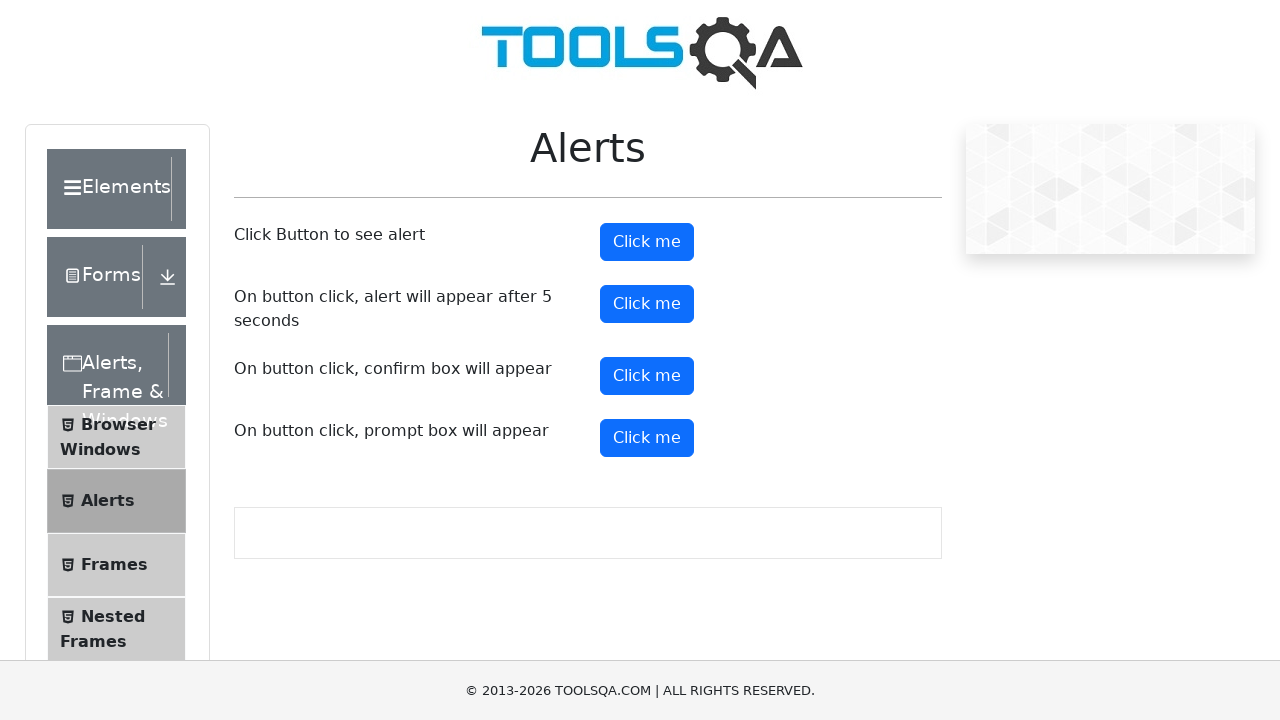

Clicked alert button to trigger JavaScript alert at (647, 242) on #alertButton
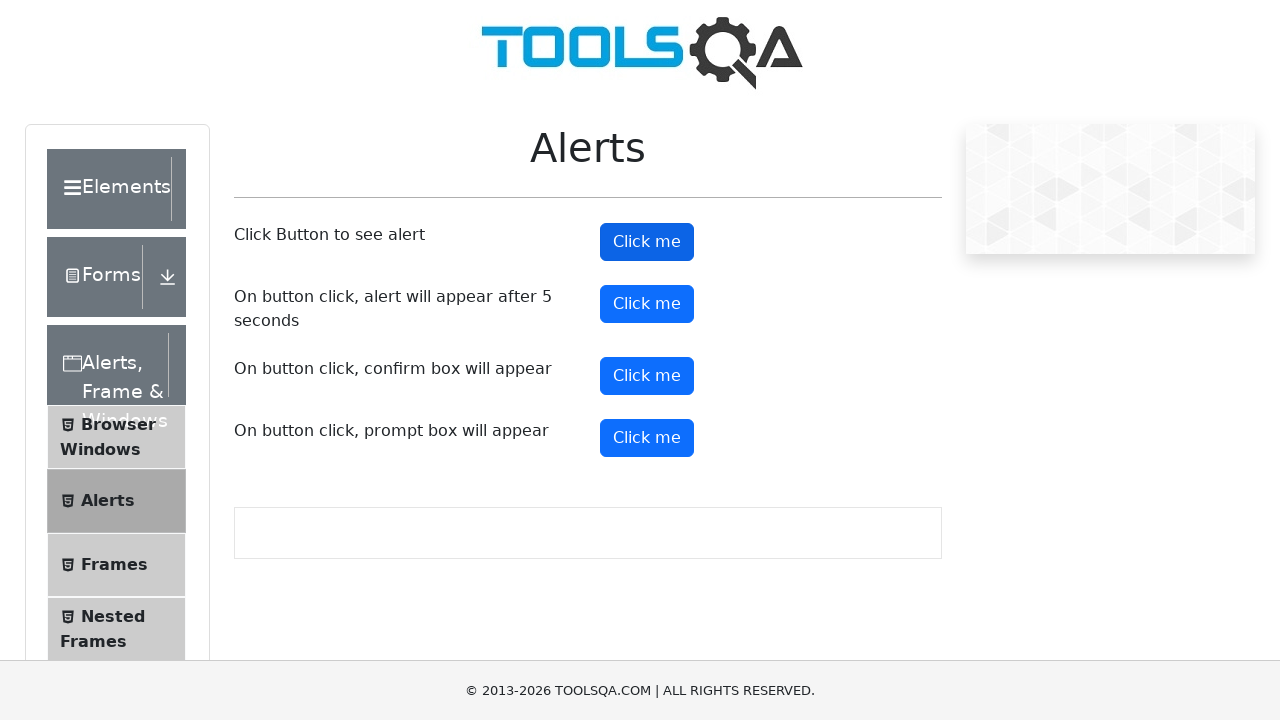

Waited for alert dialog to be processed
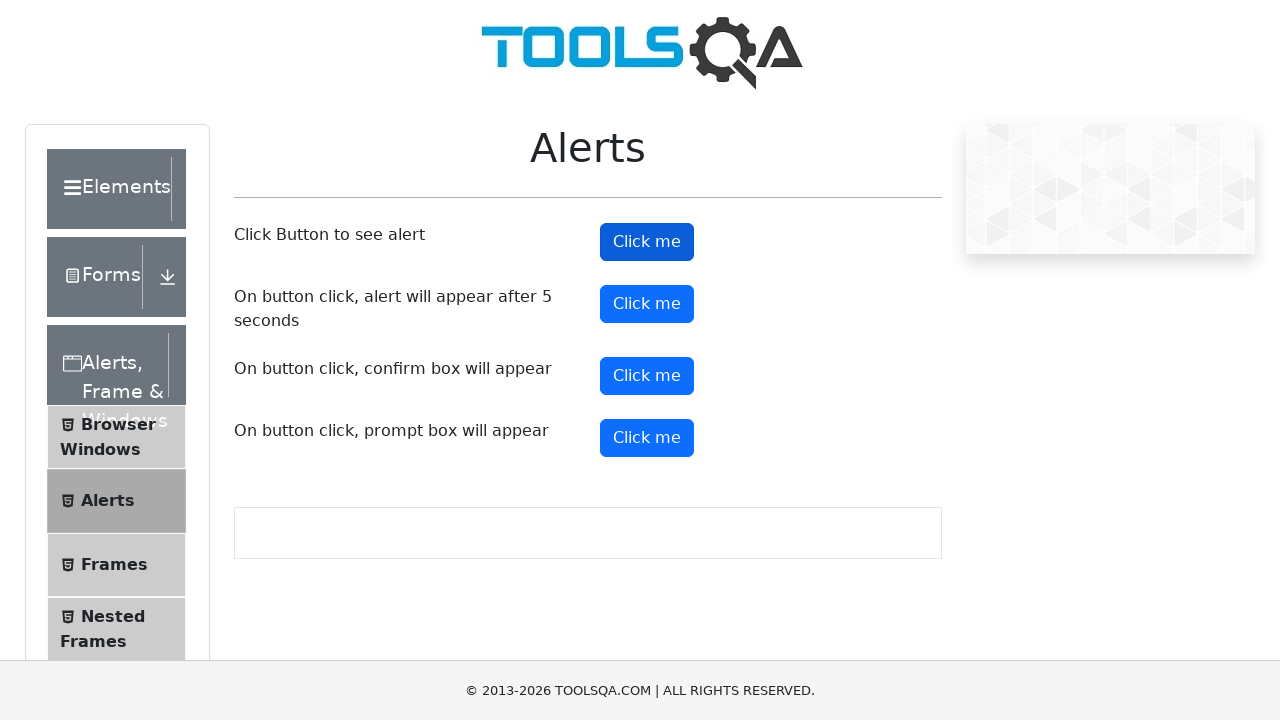

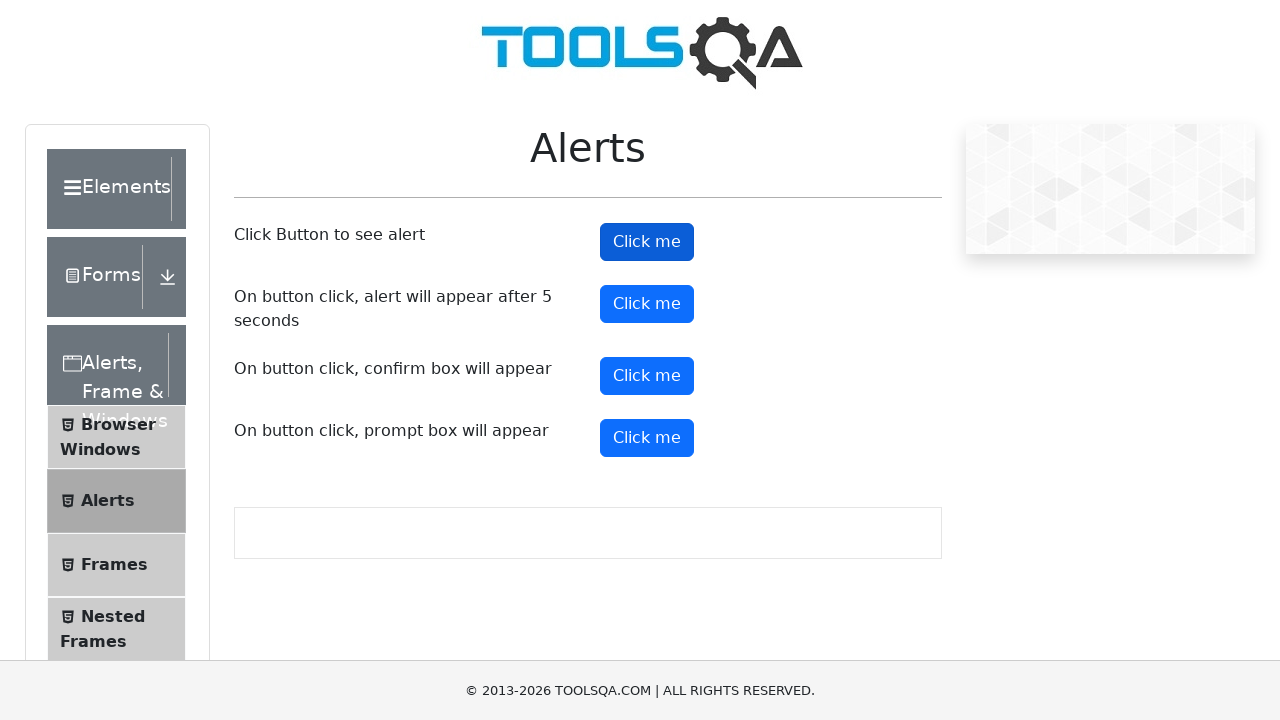